Tests the e-commerce cart workflow by adding a specific vegetable item (Broccoli) to cart, proceeding to checkout, applying a promo code, and verifying the promo is applied

Starting URL: https://rahulshettyacademy.com/seleniumPractise/

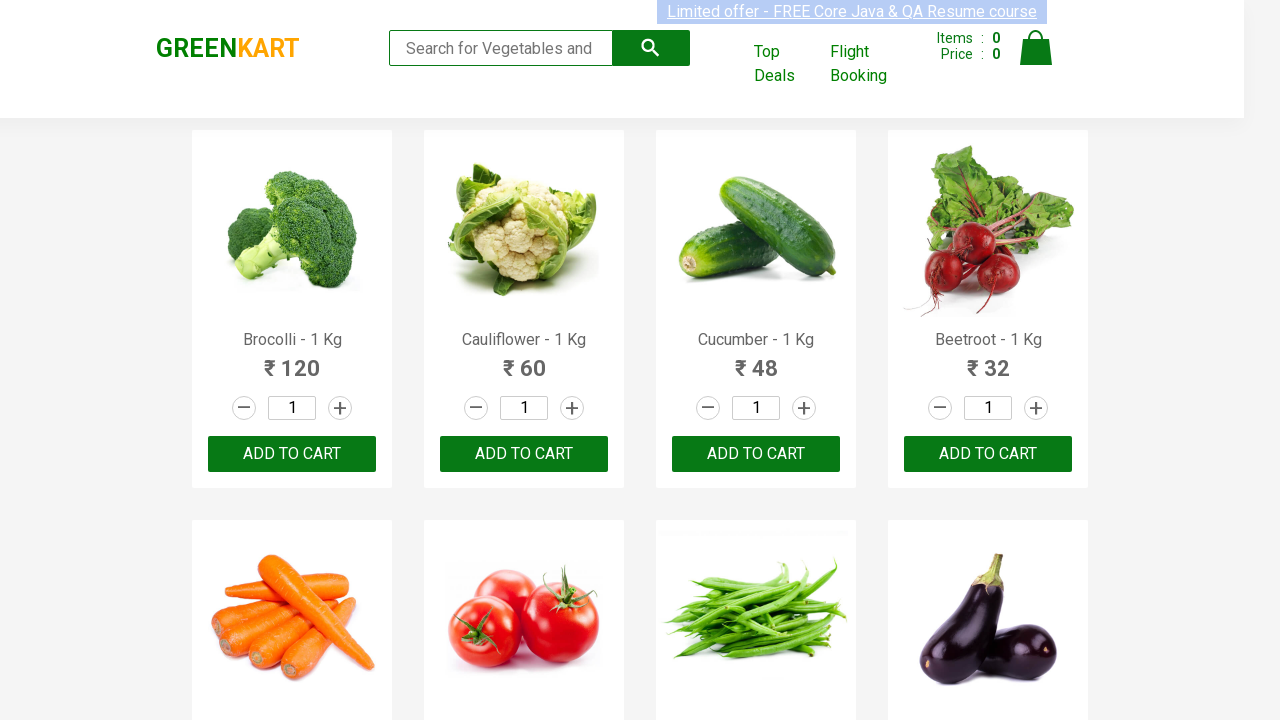

Waited for product list to load
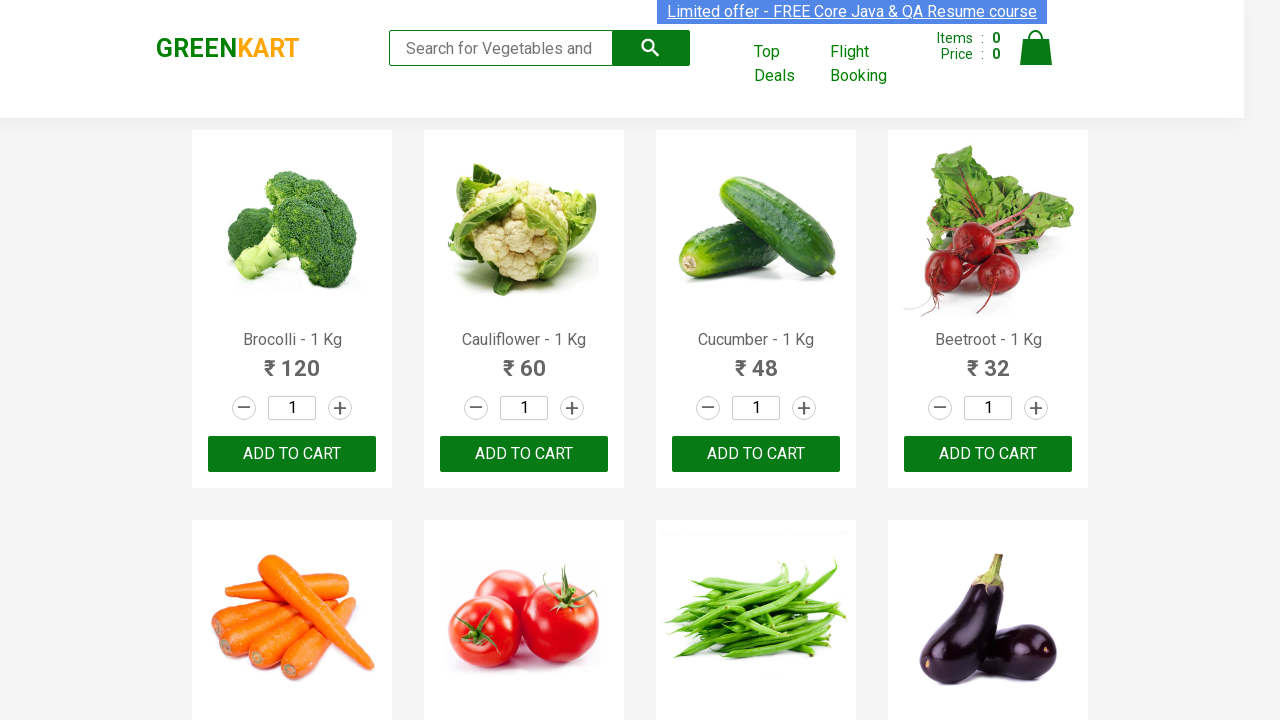

Retrieved all product elements from the page
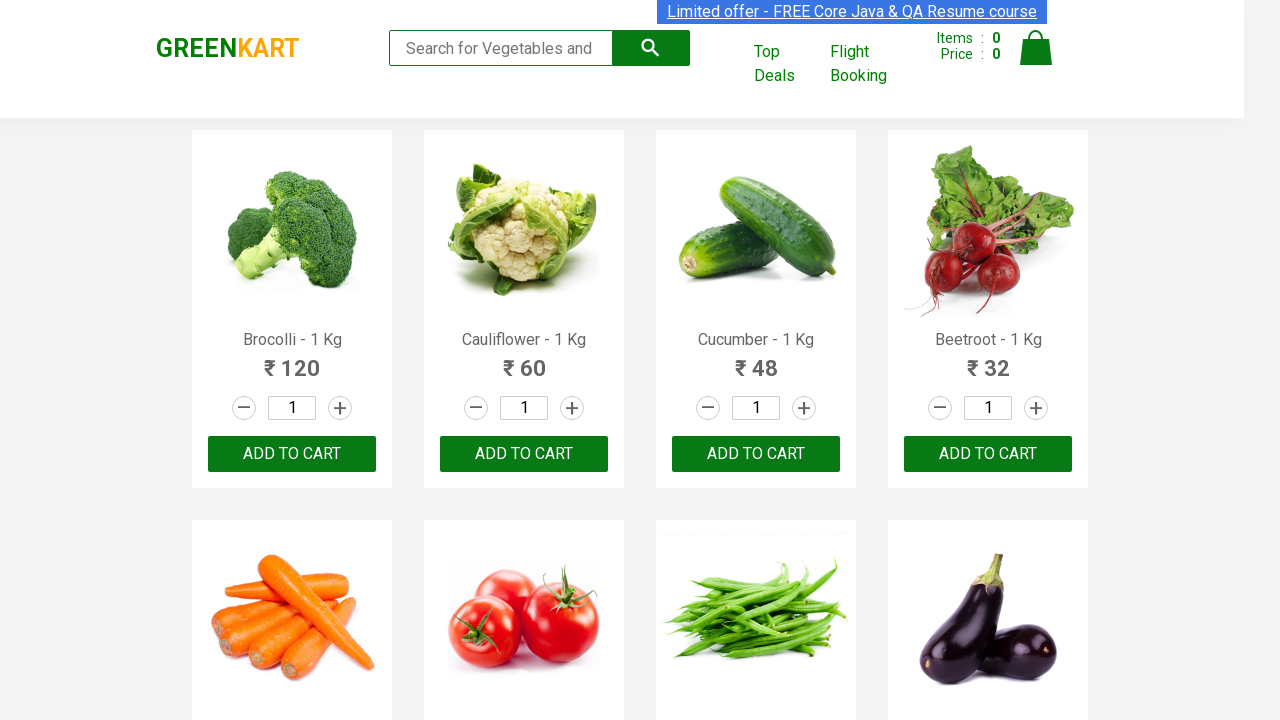

Found Broccoli product and clicked Add to Cart button at (292, 454) on xpath=//div[@class='product-action']/button >> nth=0
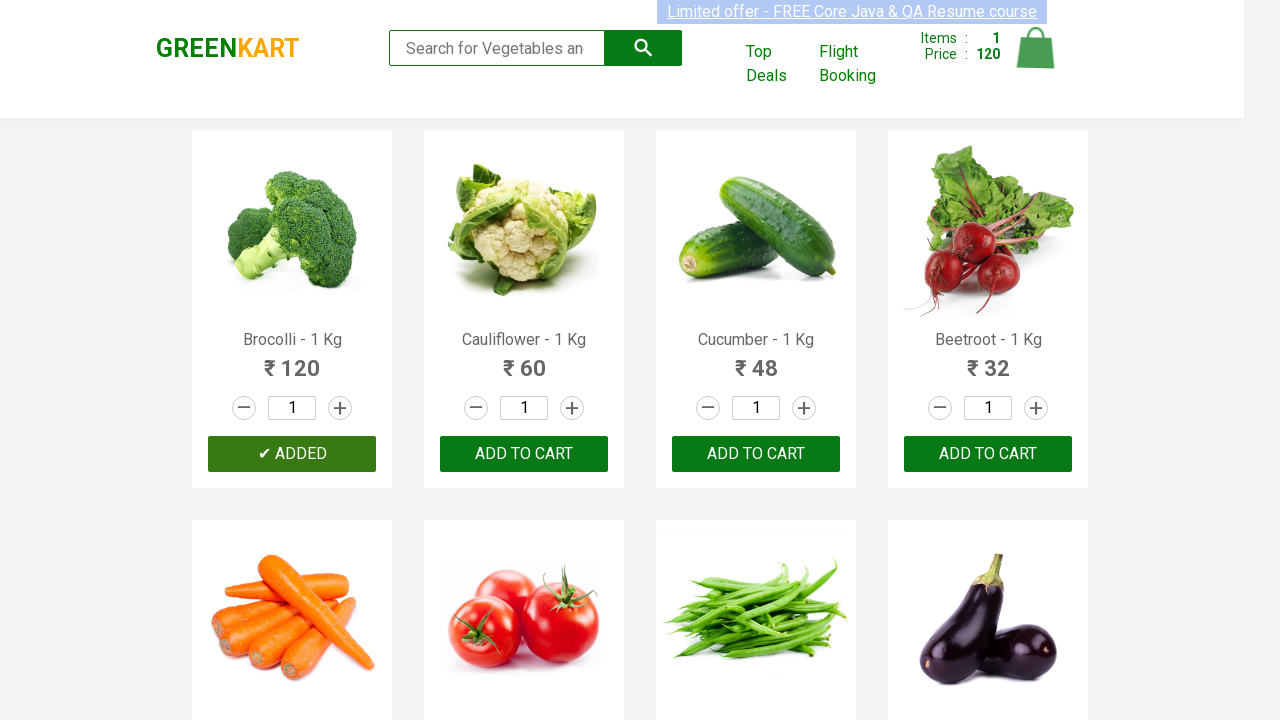

Clicked on cart icon to view cart at (1036, 48) on img[alt='Cart']
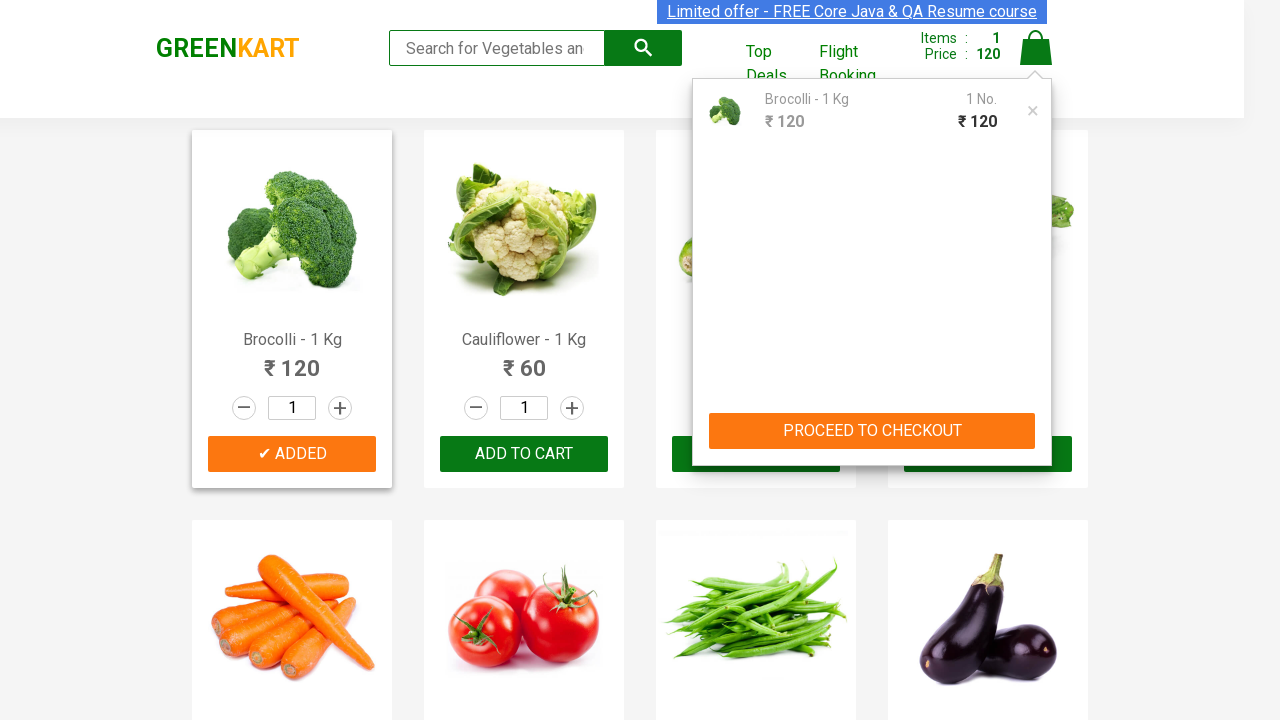

Clicked Proceed to Checkout button at (872, 431) on xpath=//button[text()='PROCEED TO CHECKOUT']
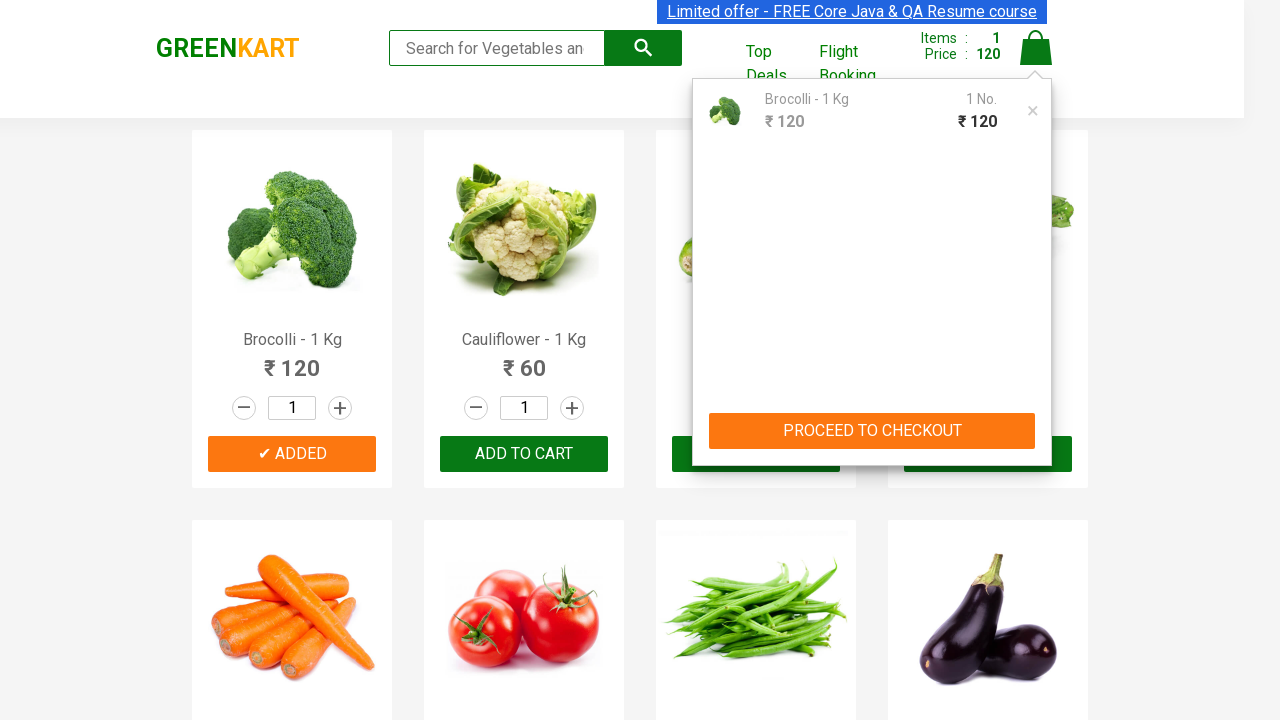

Waited for promo code input field to be available
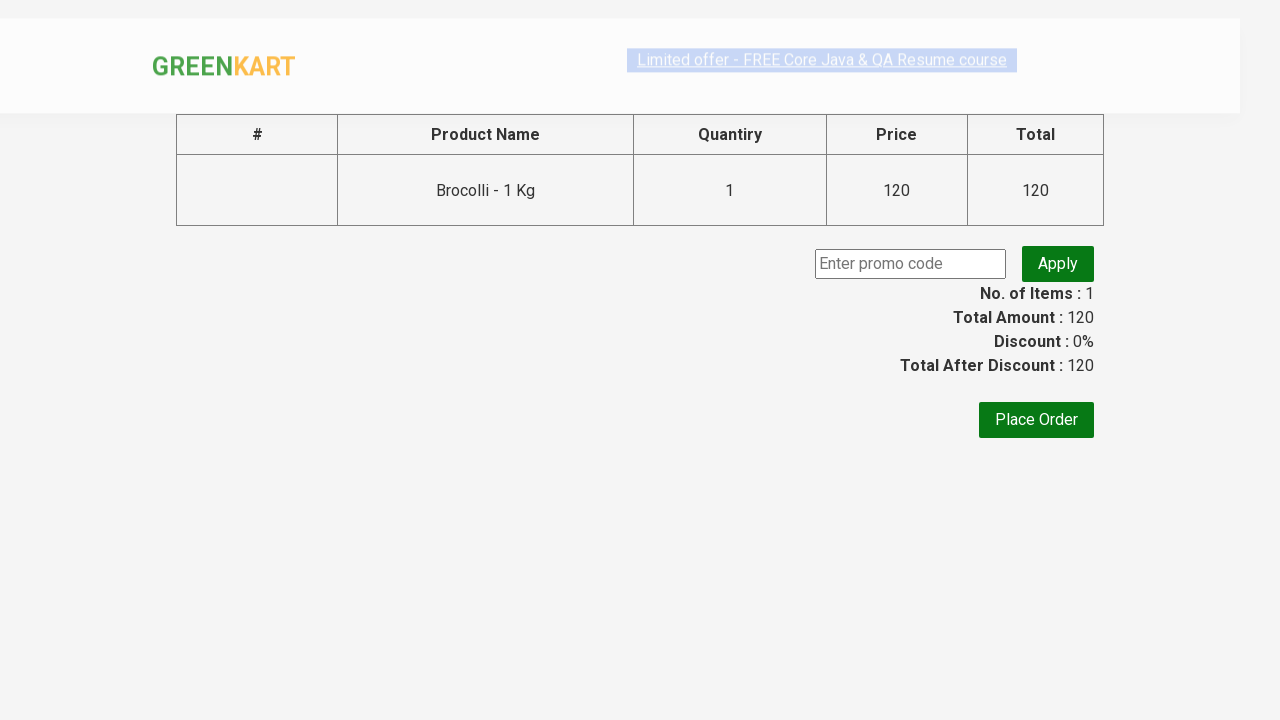

Filled promo code field with 'rahulshettyacademy' on input.promoCode
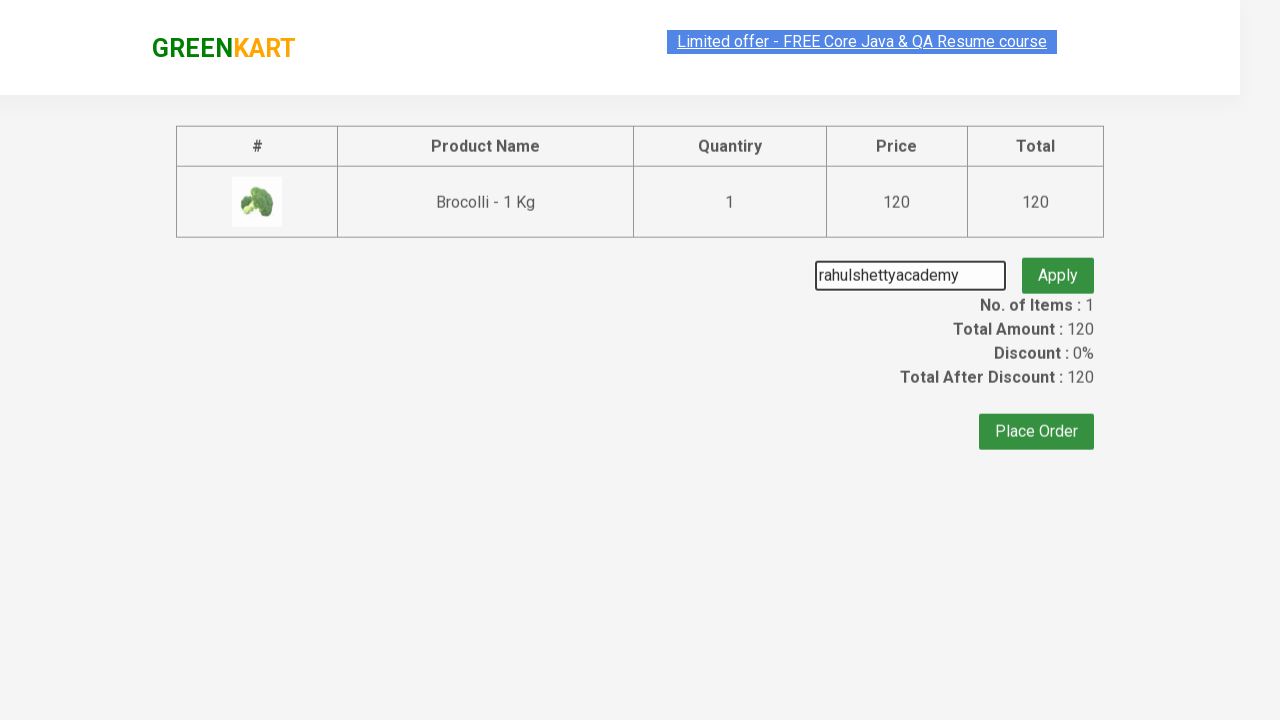

Clicked Apply button to apply promo code at (1058, 264) on button.promoBtn
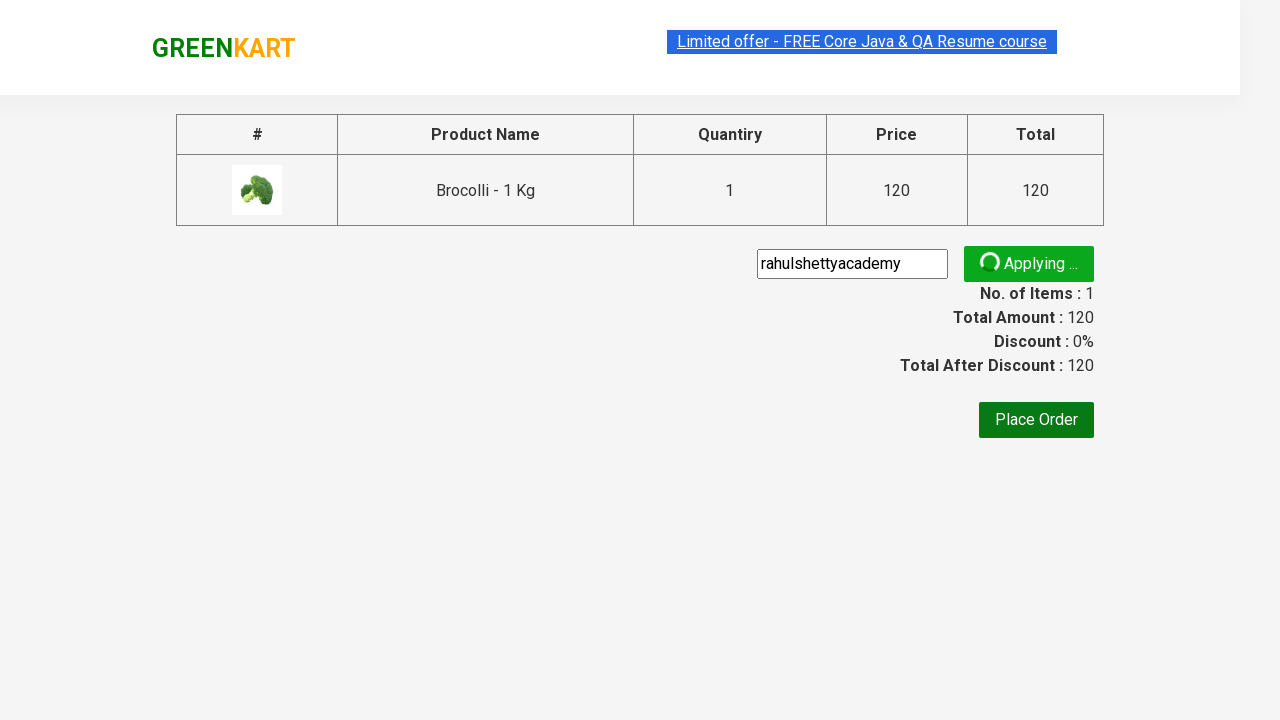

Promo code applied successfully - promo info displayed
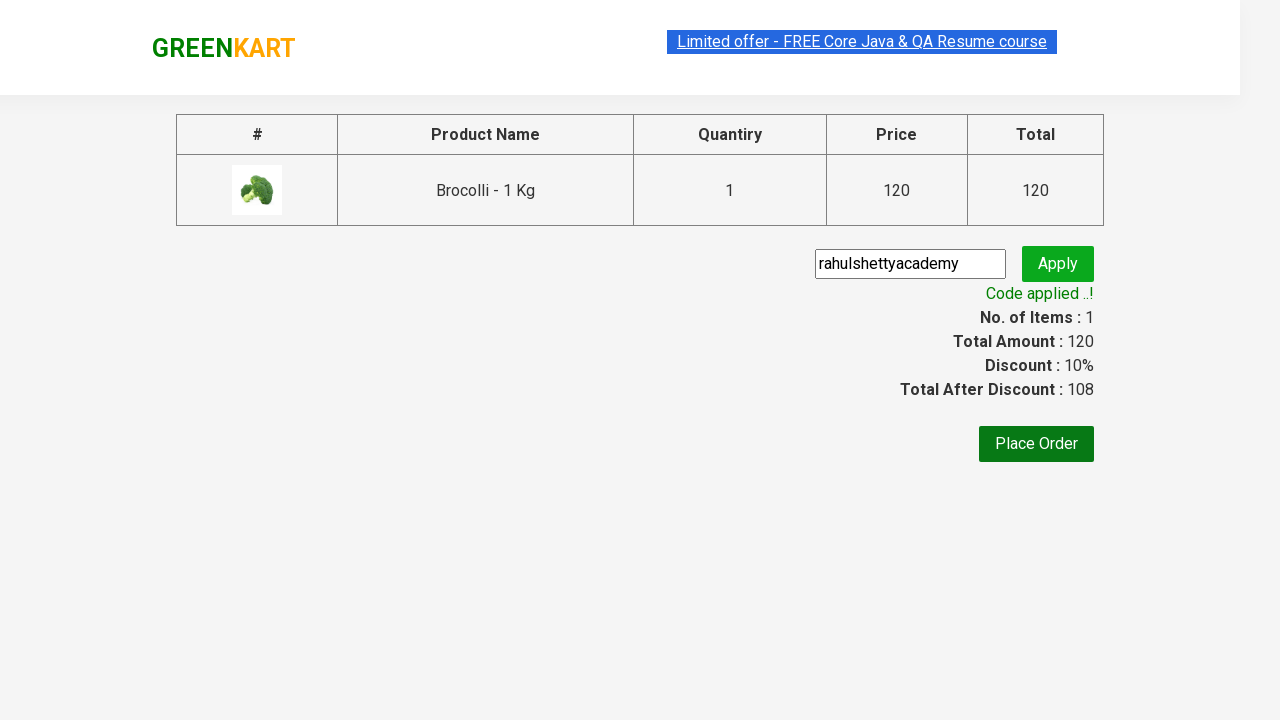

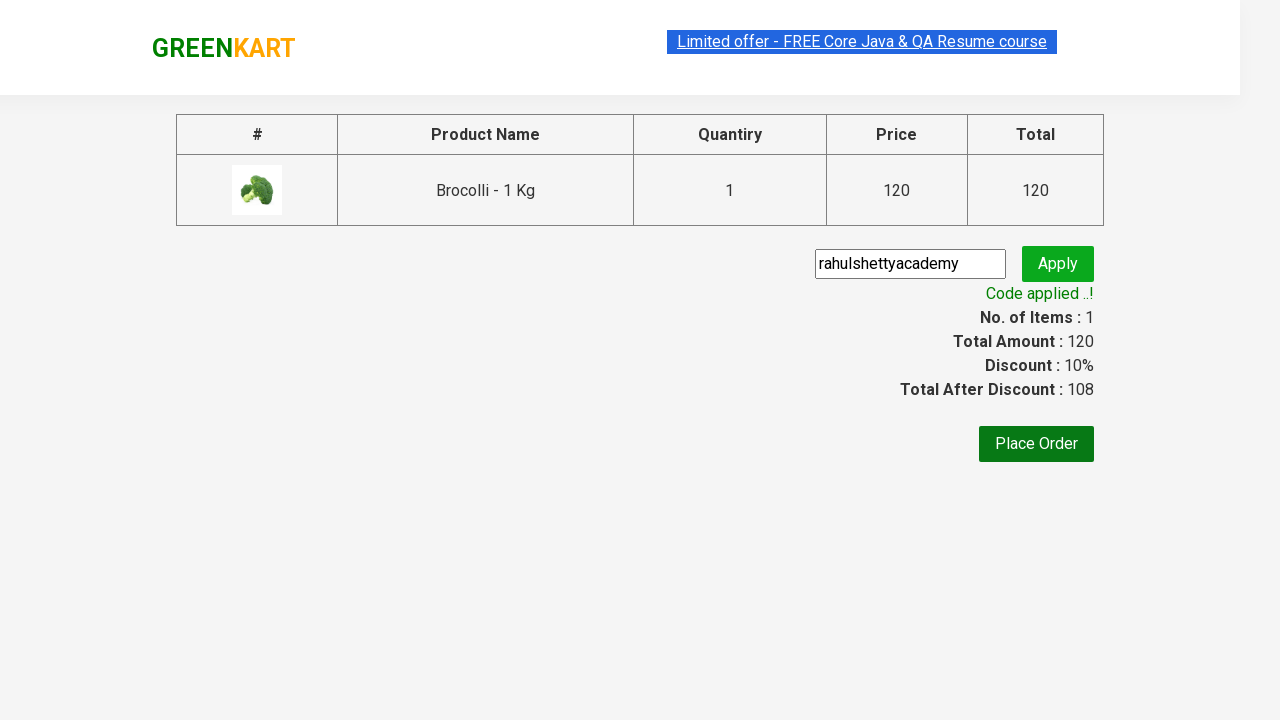